Selects and deselects a checkbox labeled 'Pasta' and verifies its state

Starting URL: https://thefreerangetester.github.io/sandbox-automation-testing/

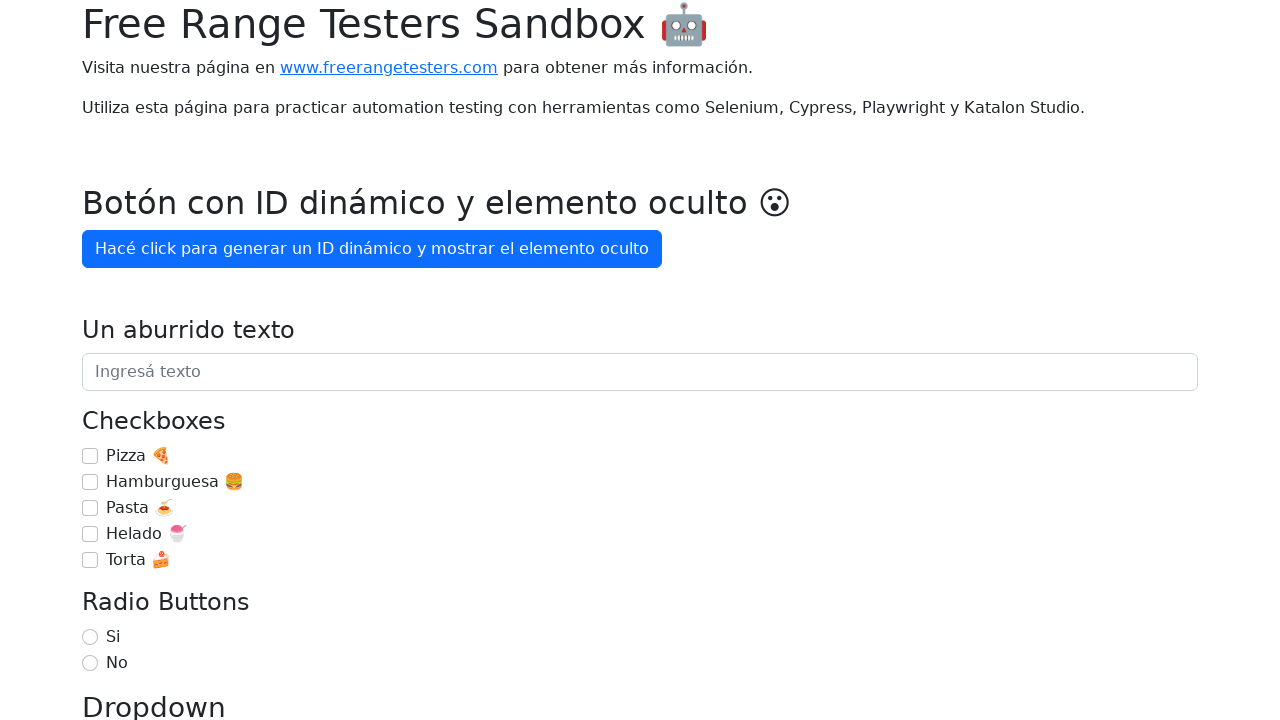

Selected the Pasta checkbox at (90, 508) on internal:label="Pasta \ud83c\udf5d"i
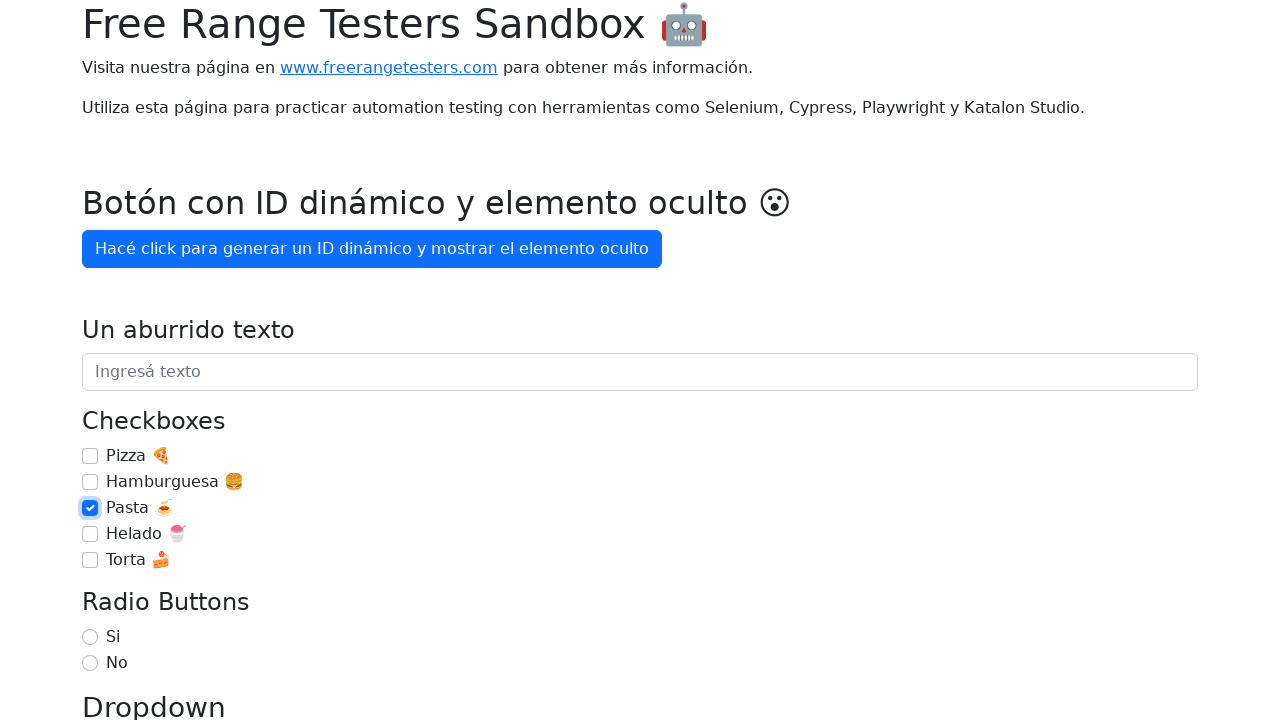

Verified that Pasta checkbox is checked
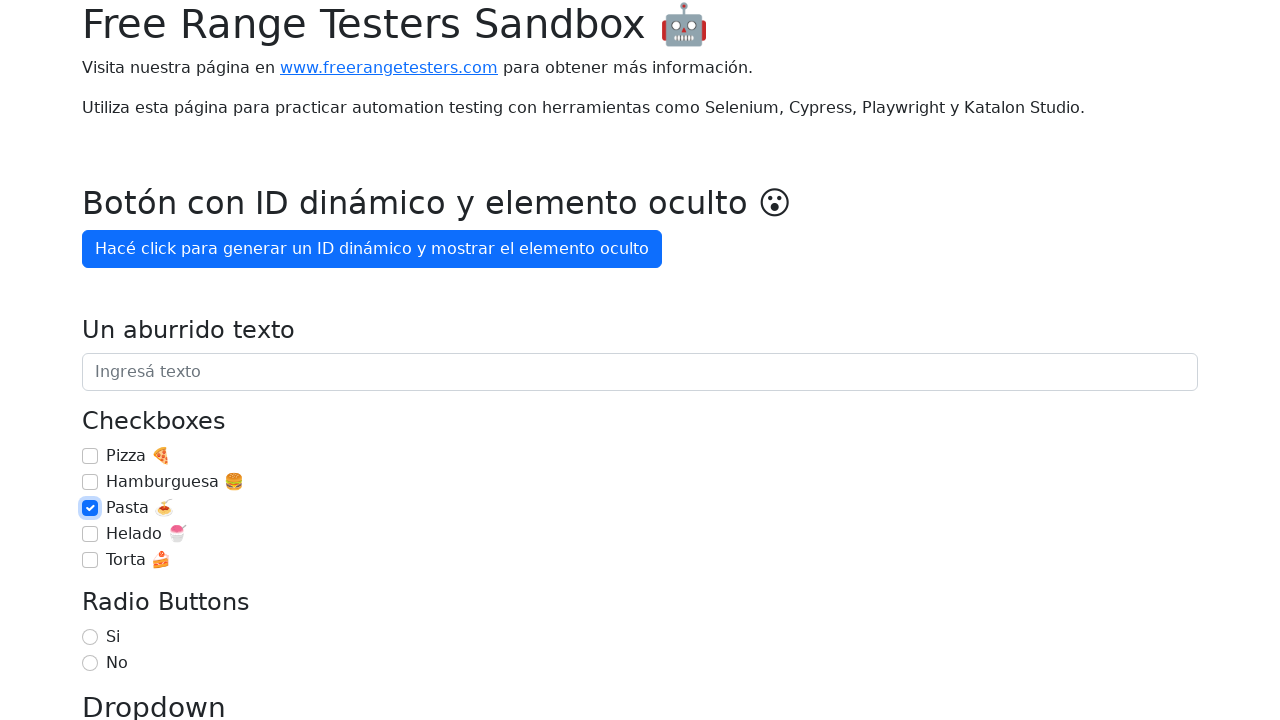

Deselected the Pasta checkbox at (90, 508) on internal:label="Pasta \ud83c\udf5d"i
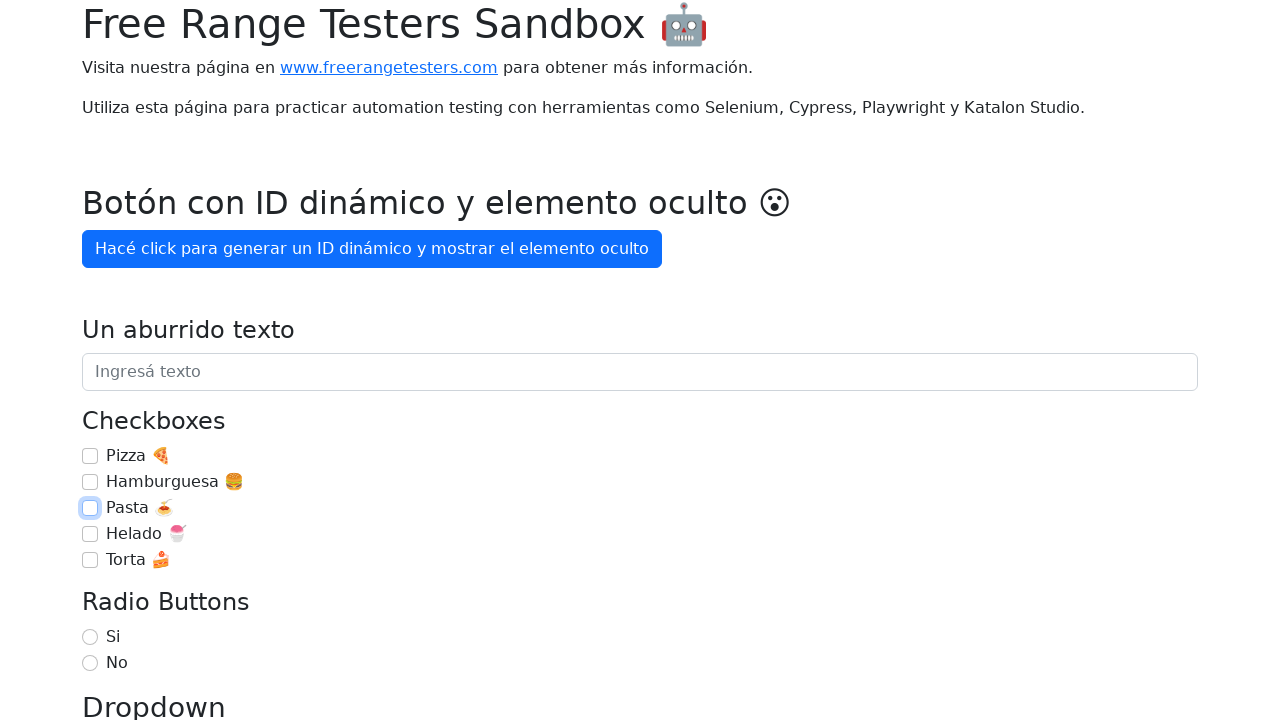

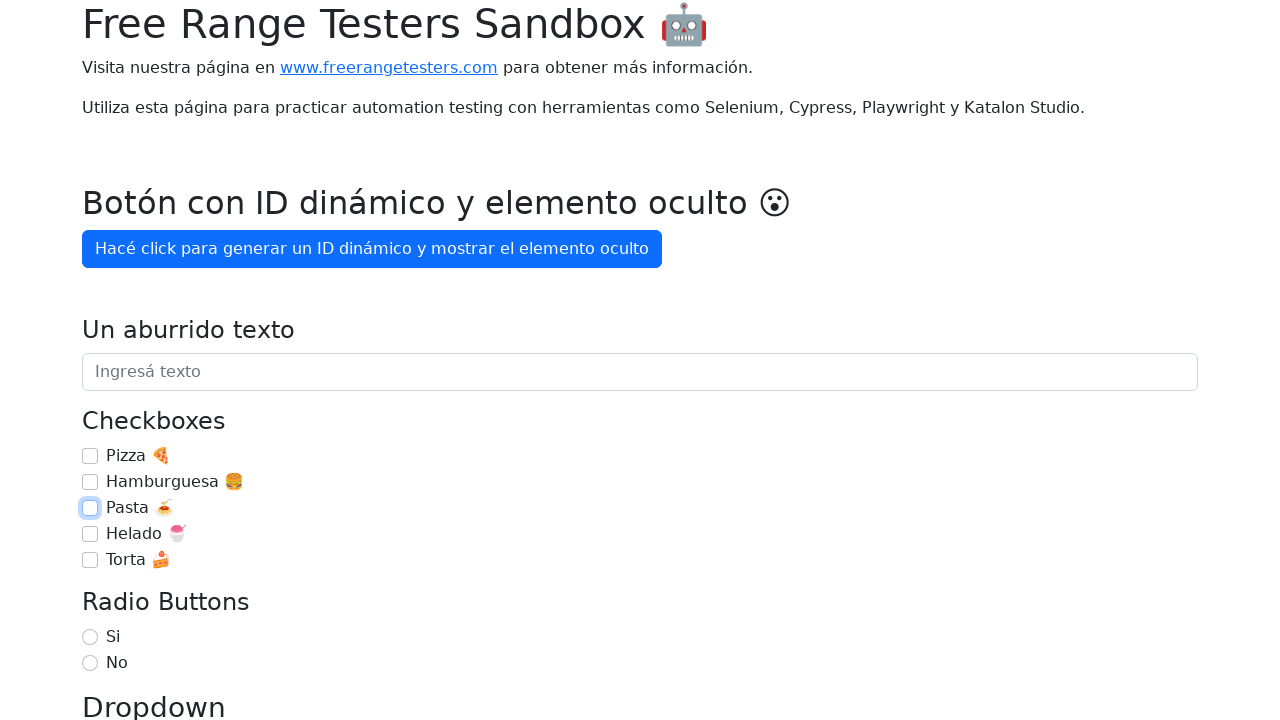